Opens Target Circle rewards page

Starting URL: https://www.target.com/circle

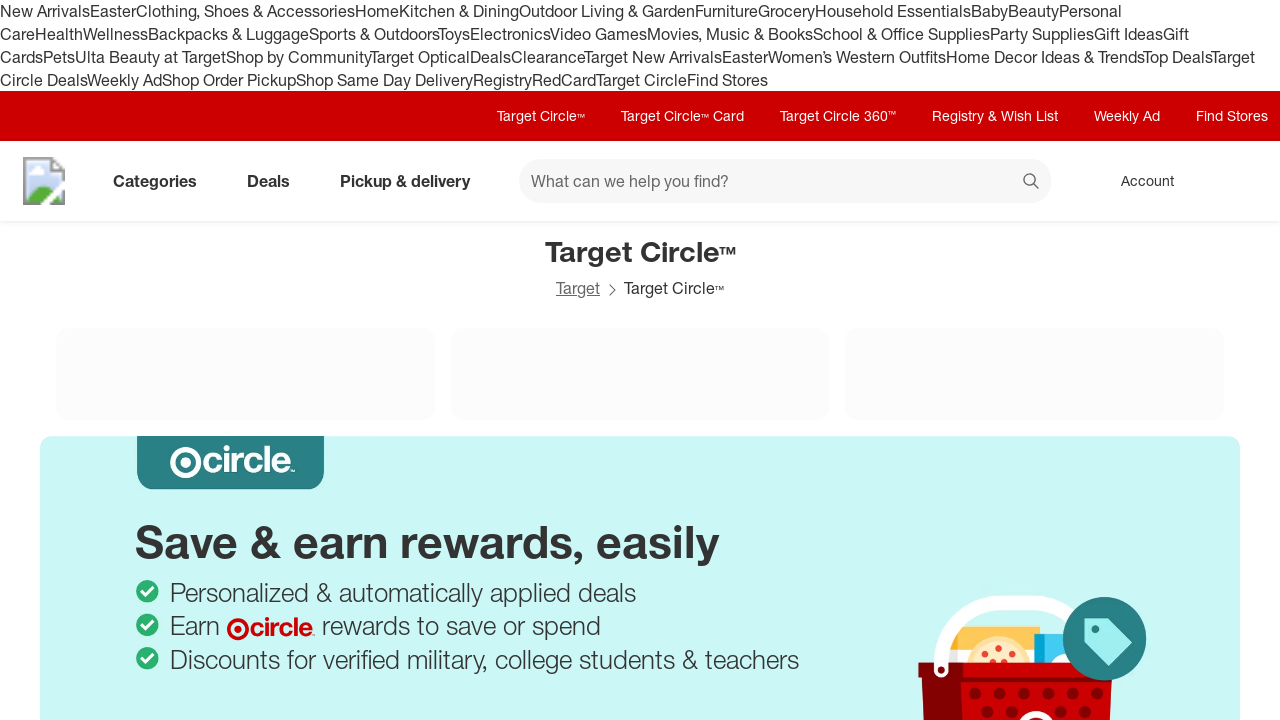

Opened Target Circle rewards page at https://www.target.com/circle
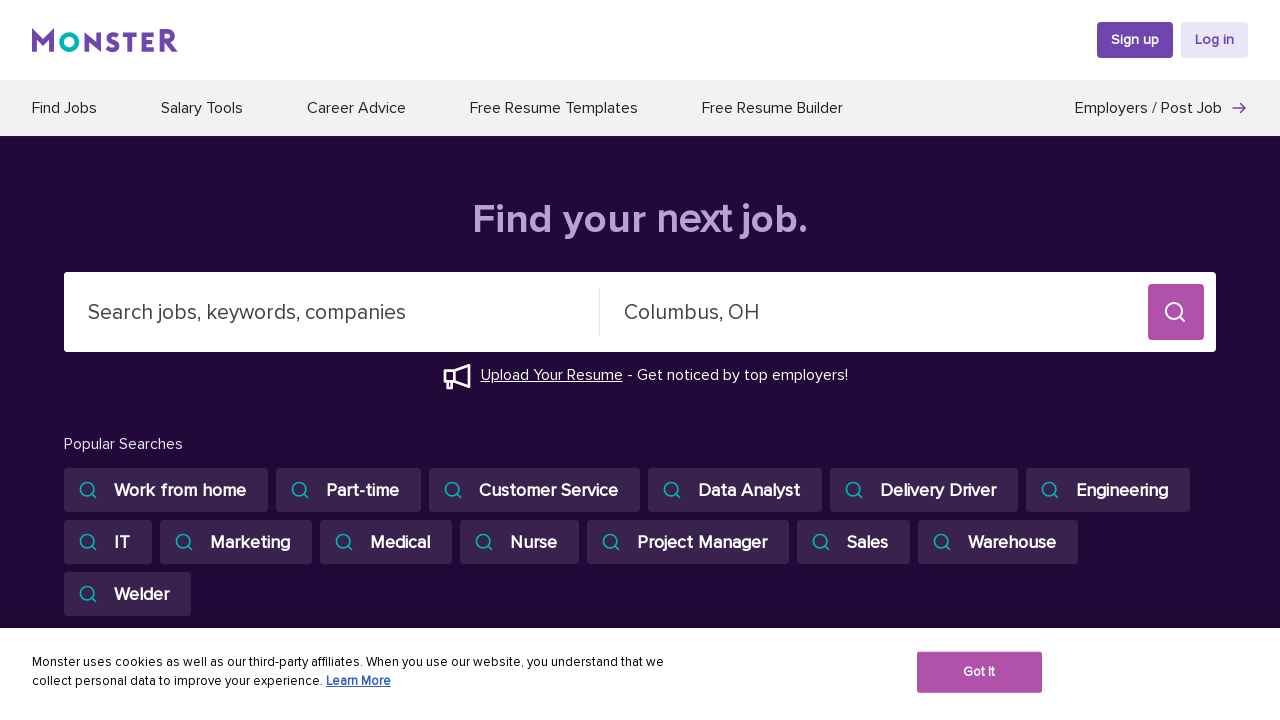

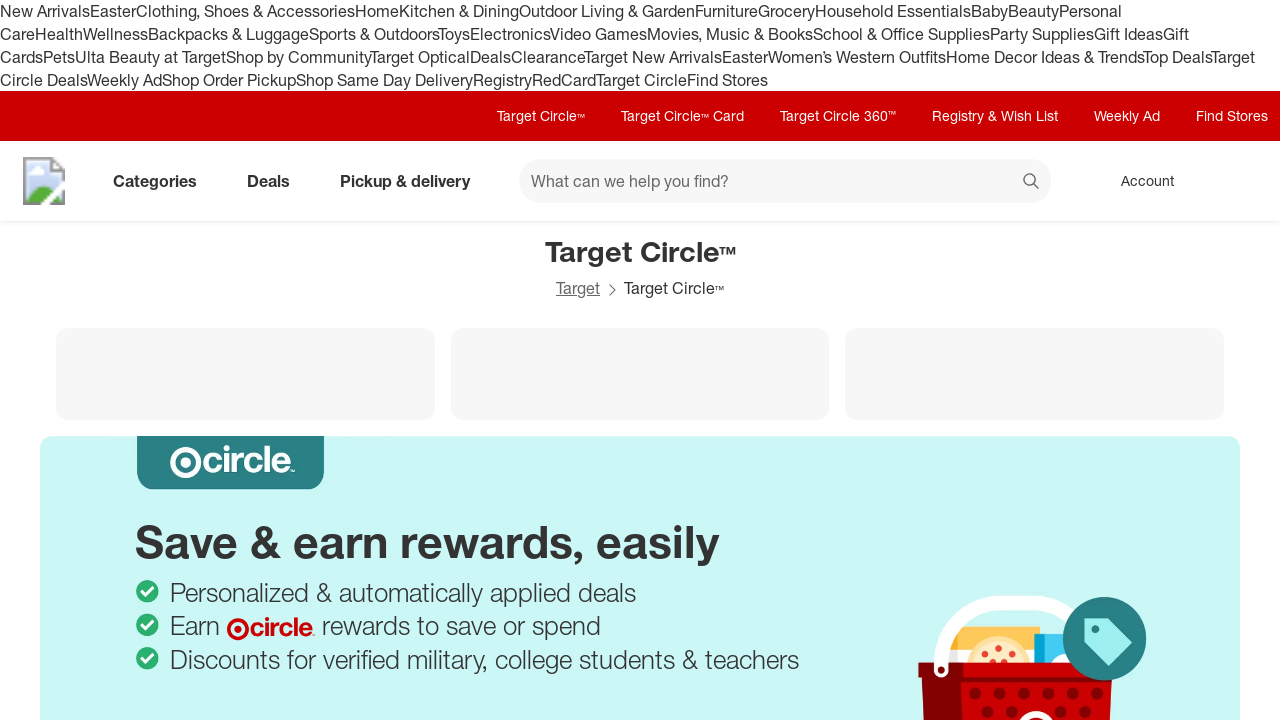